Tests relative locators functionality by locating a DSLR Camera element and using it as a reference to find a Motor E13 phone element, then verifying attributes of both elements

Starting URL: https://testotomasyonu.com/relativeLocators

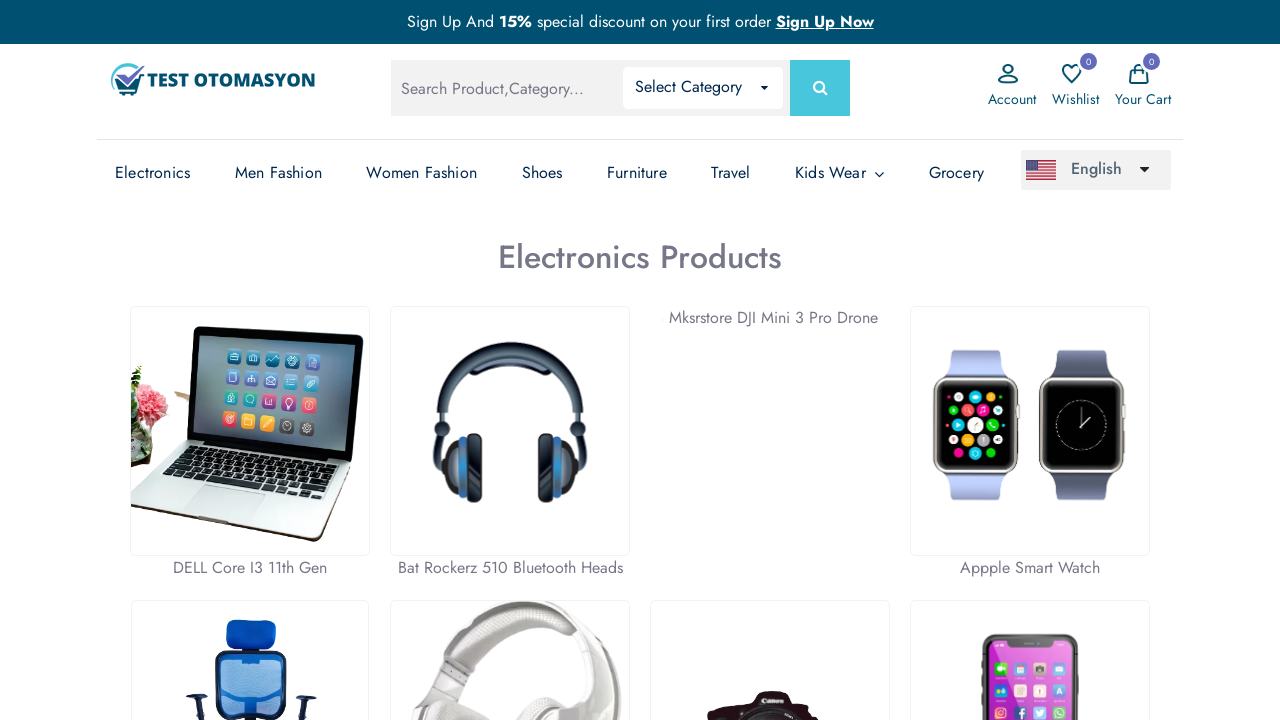

Navigated to relative locators test page
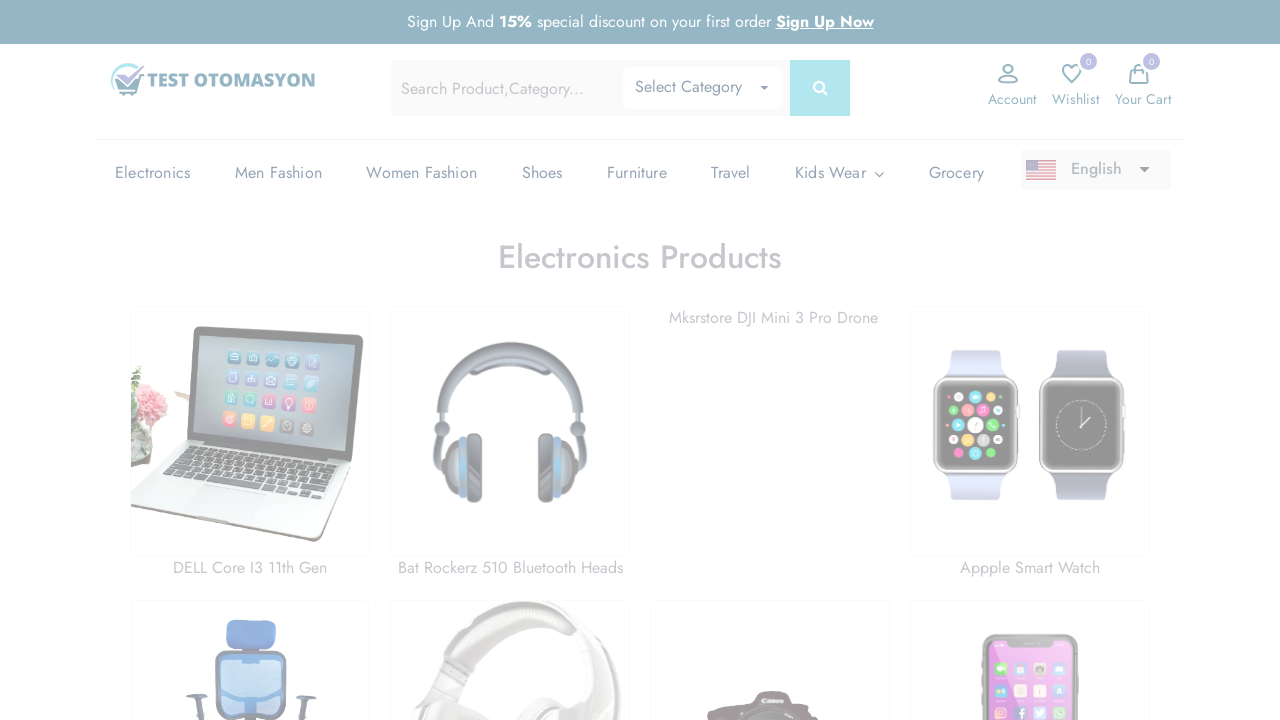

Located DSLR Camera element by ID #pic7_thumb
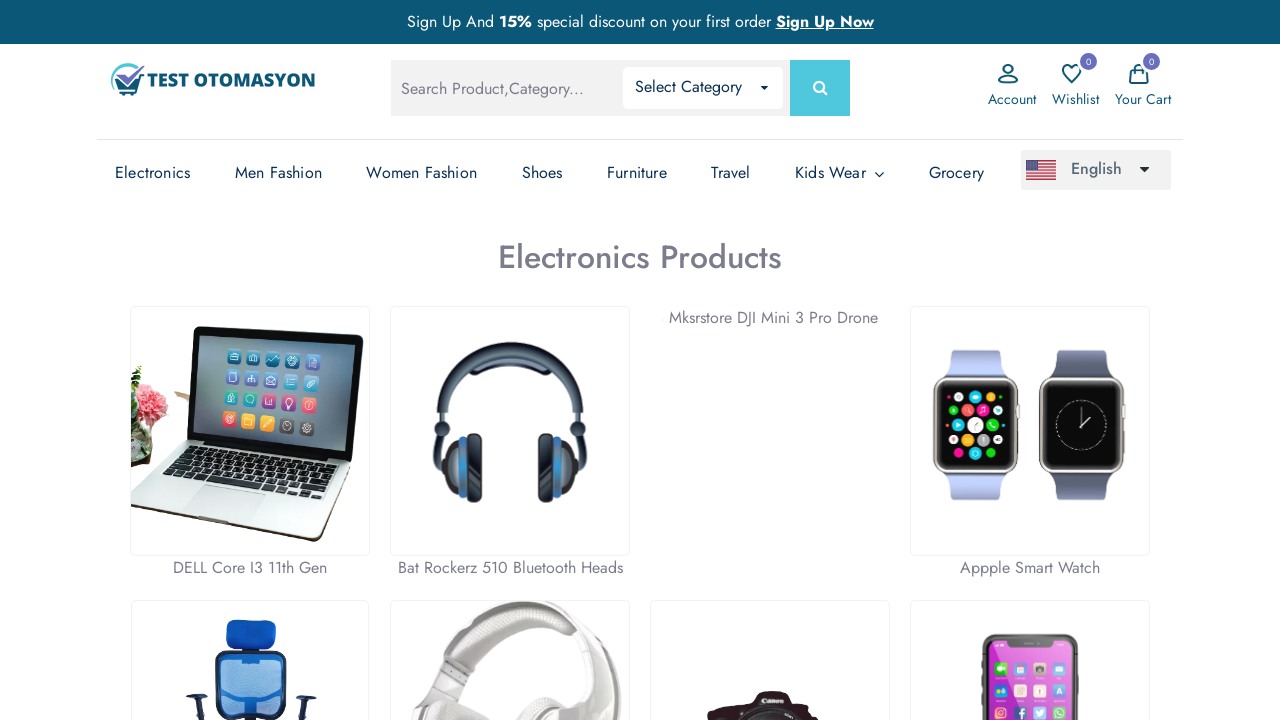

Retrieved src attribute from DSLR Camera element
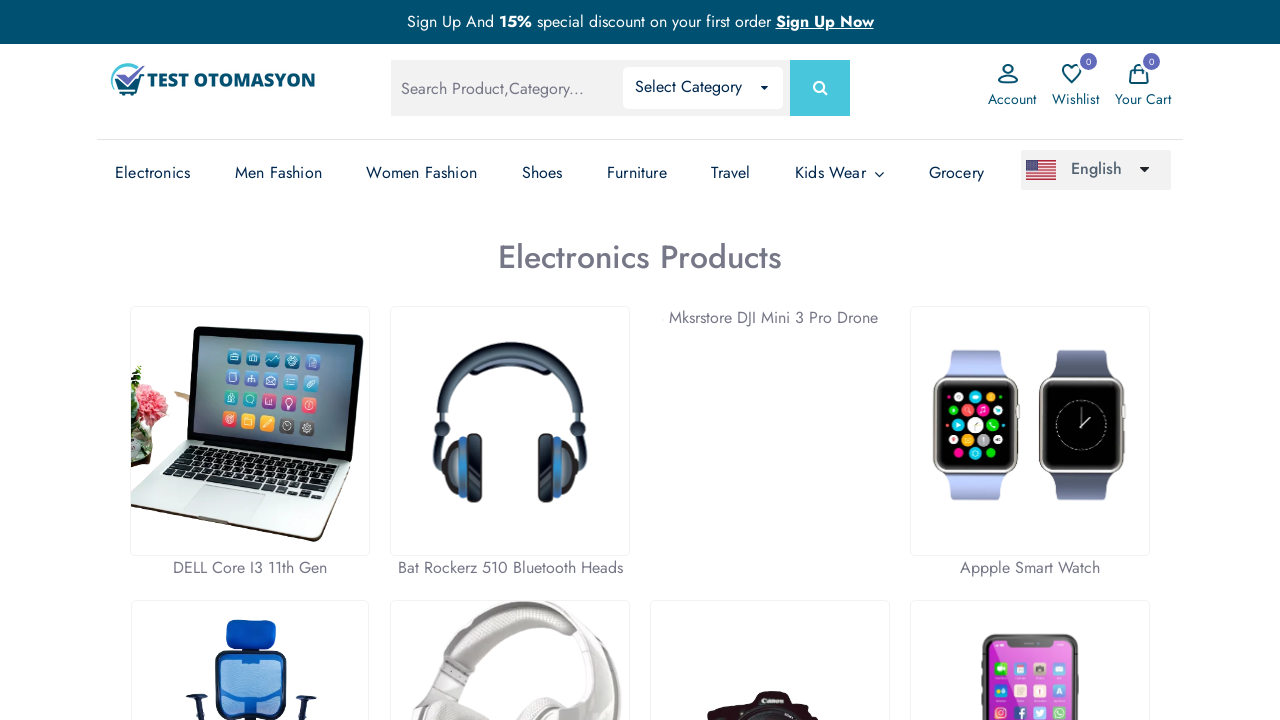

Verified DSLR Camera src attribute contains 'testotomasyonu.com/uploads/product'
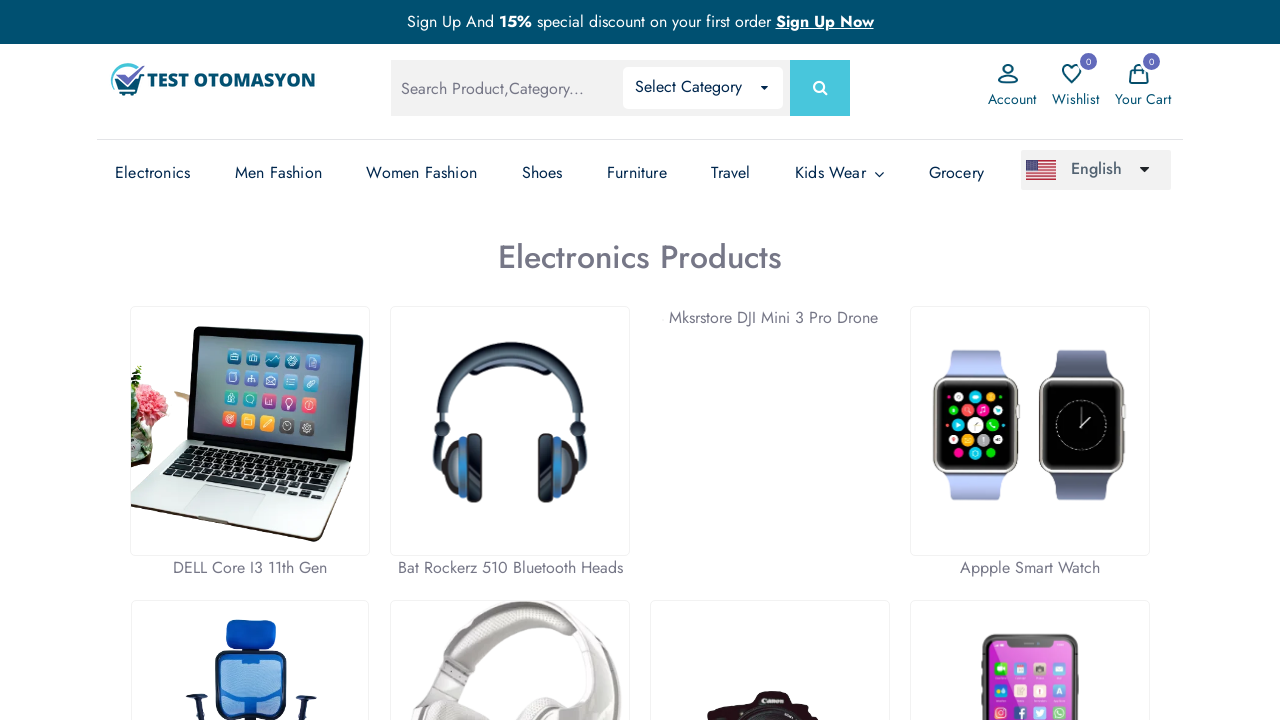

Attempted to locate Motor E13 element using relative positioning
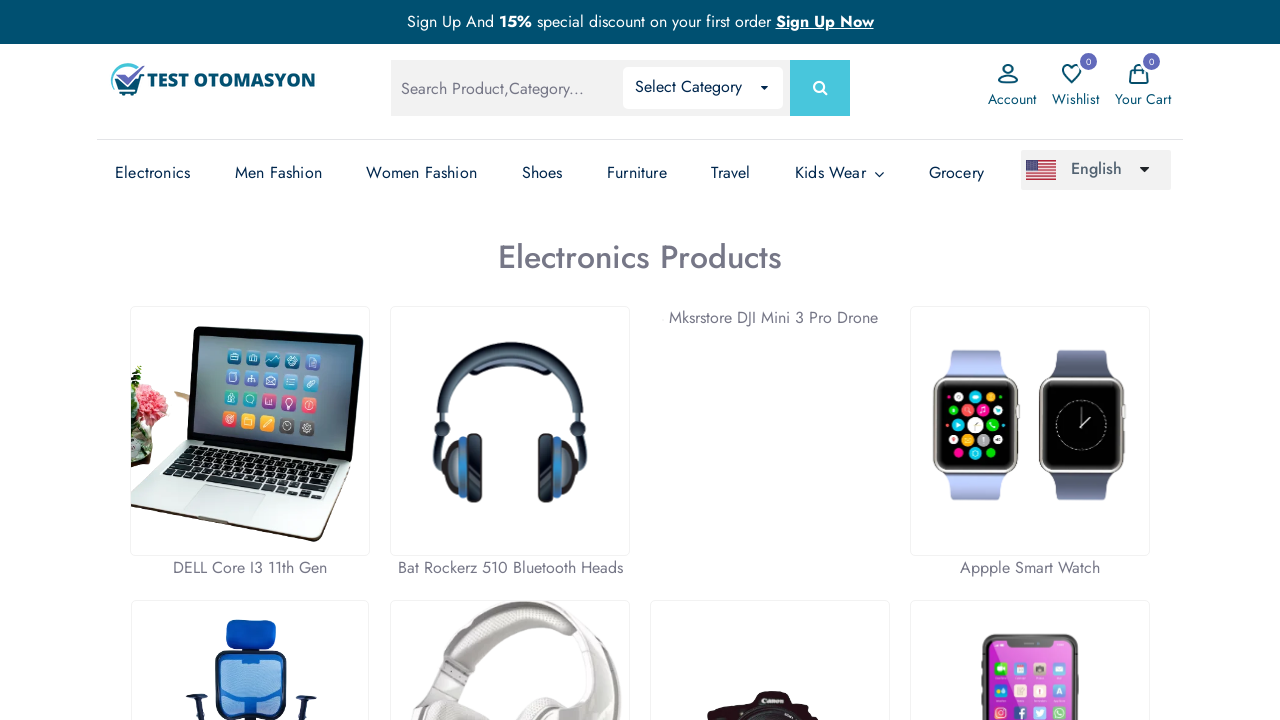

Retrieved all img elements from the page
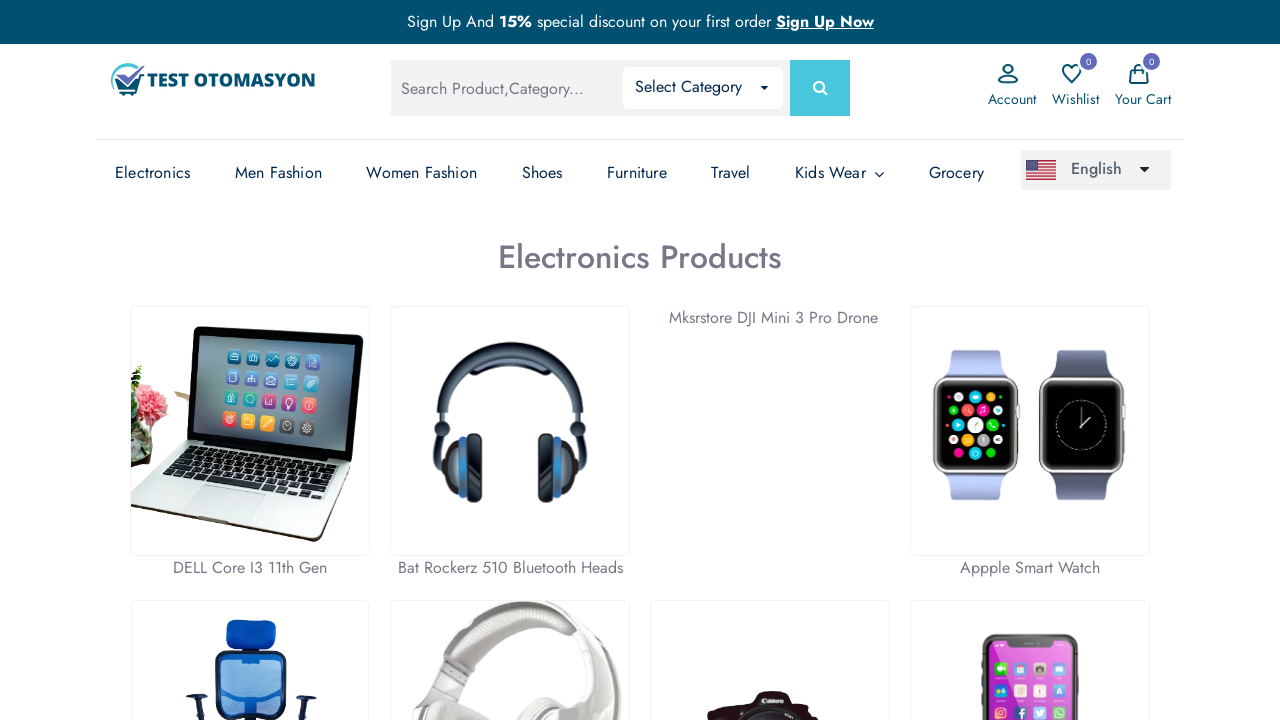

Found DSLR Camera at index 14 in all images
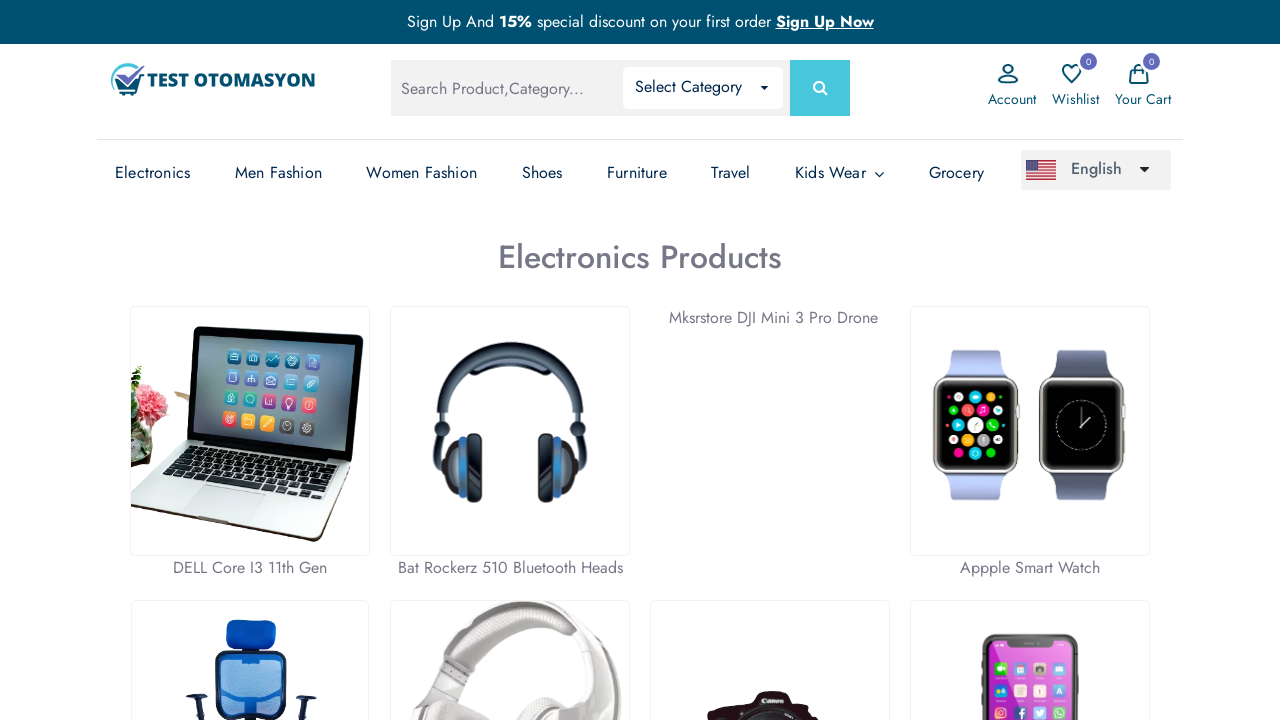

Located Motor E13 element as next sibling after DSLR Camera
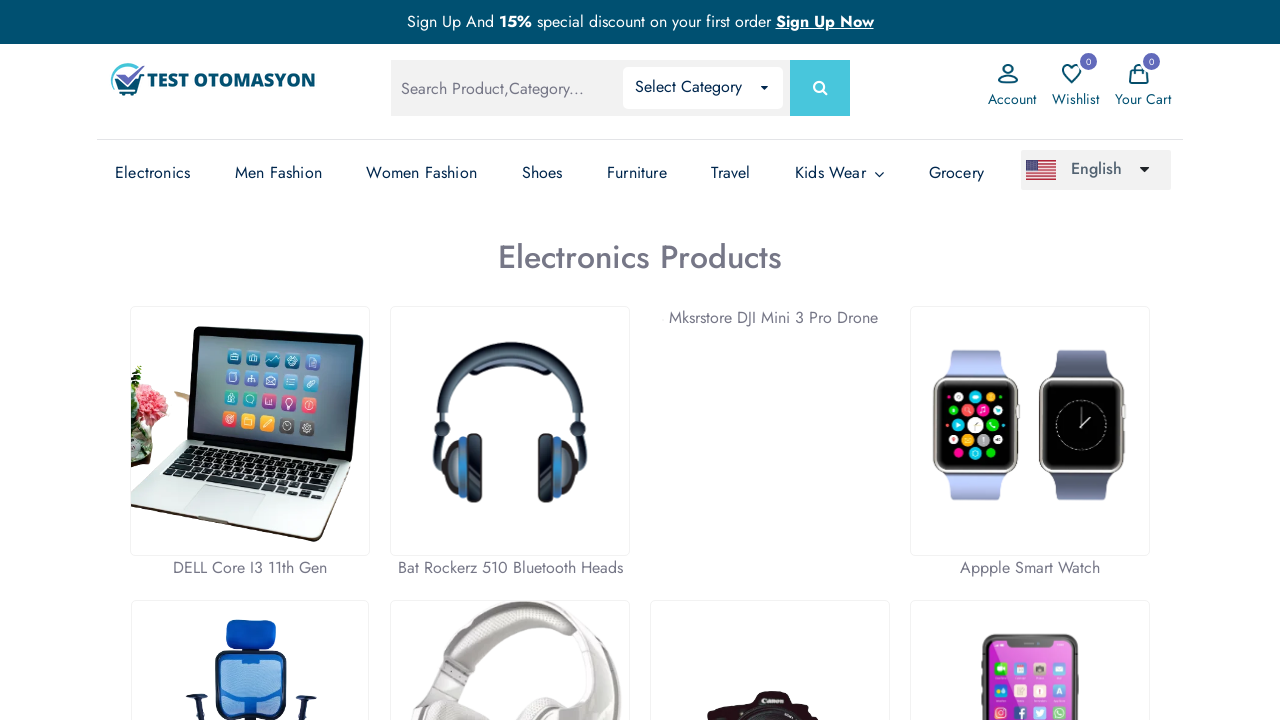

Retrieved src attribute from Motor E13 element
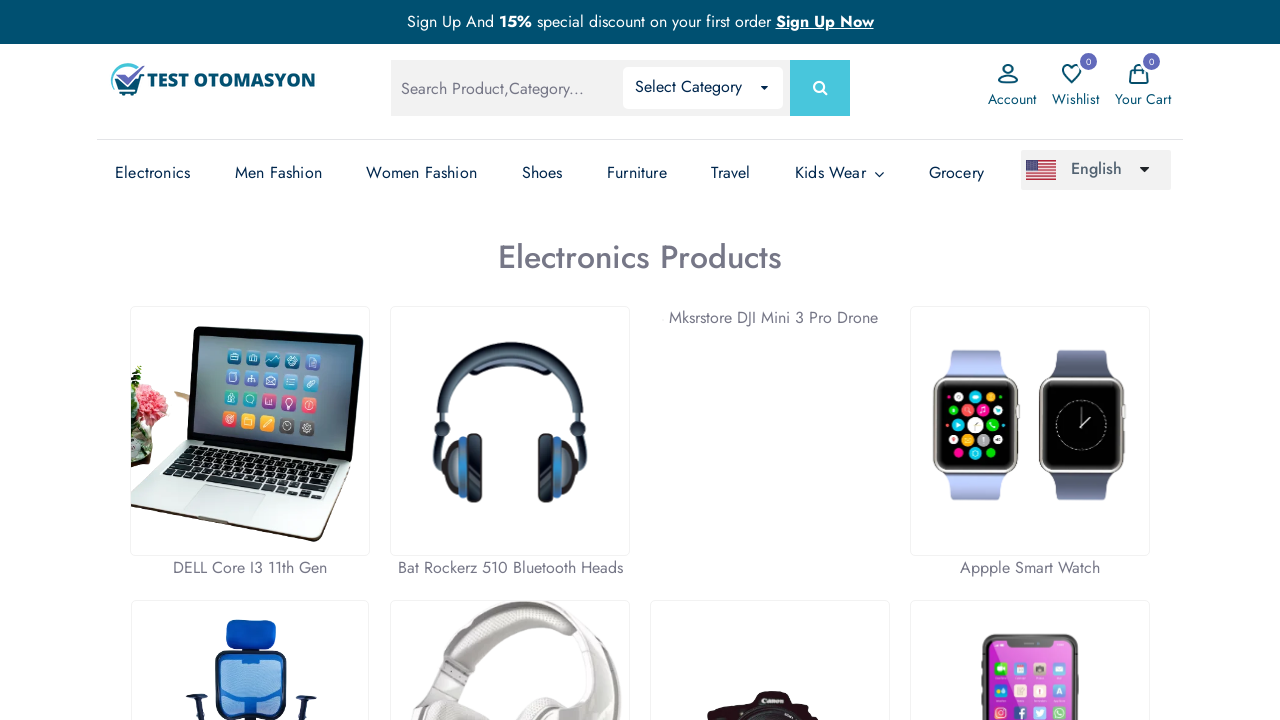

Verified Motor E13 src attribute contains '16882639136208024'
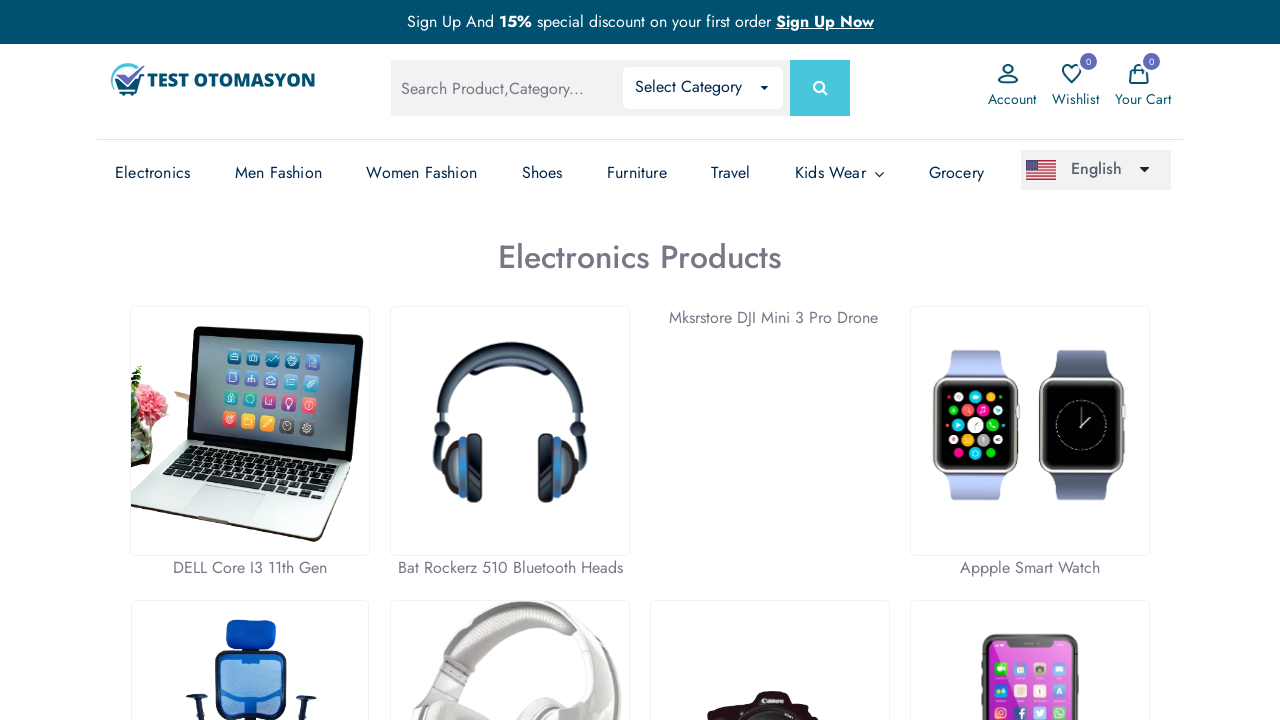

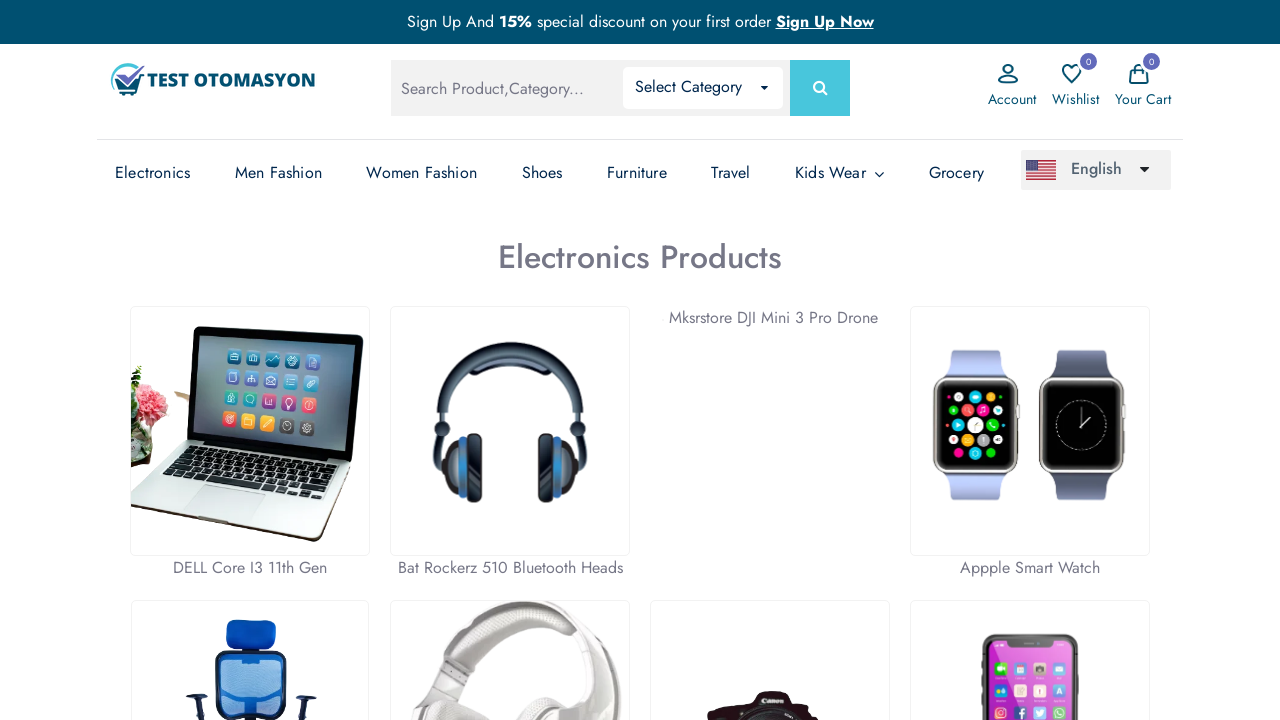